Tests navigation on HYR Tutorials website by hovering over the Selenium Practice menu and clicking on the Window Handles link to practice window handle functionality

Starting URL: https://www.hyrtutorials.com/

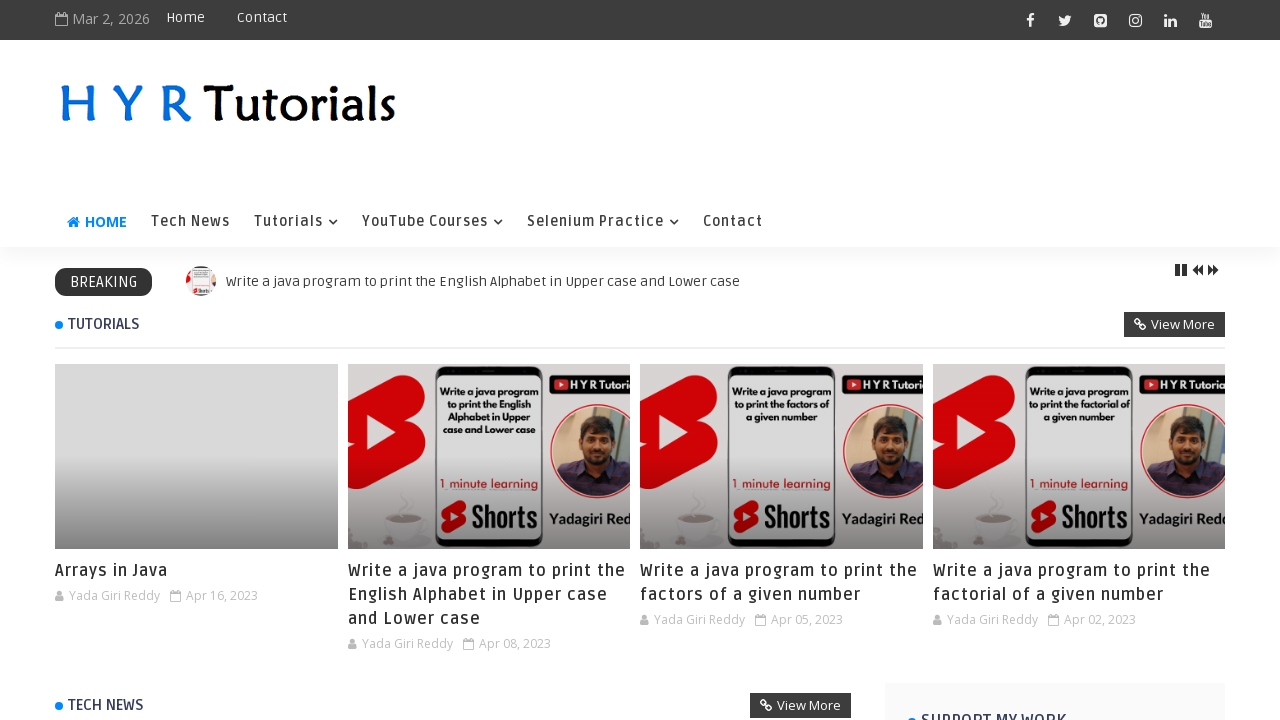

Hovered over 'Selenium Practice' menu item to reveal submenu at (603, 222) on xpath=//a[text()='Selenium Practice']
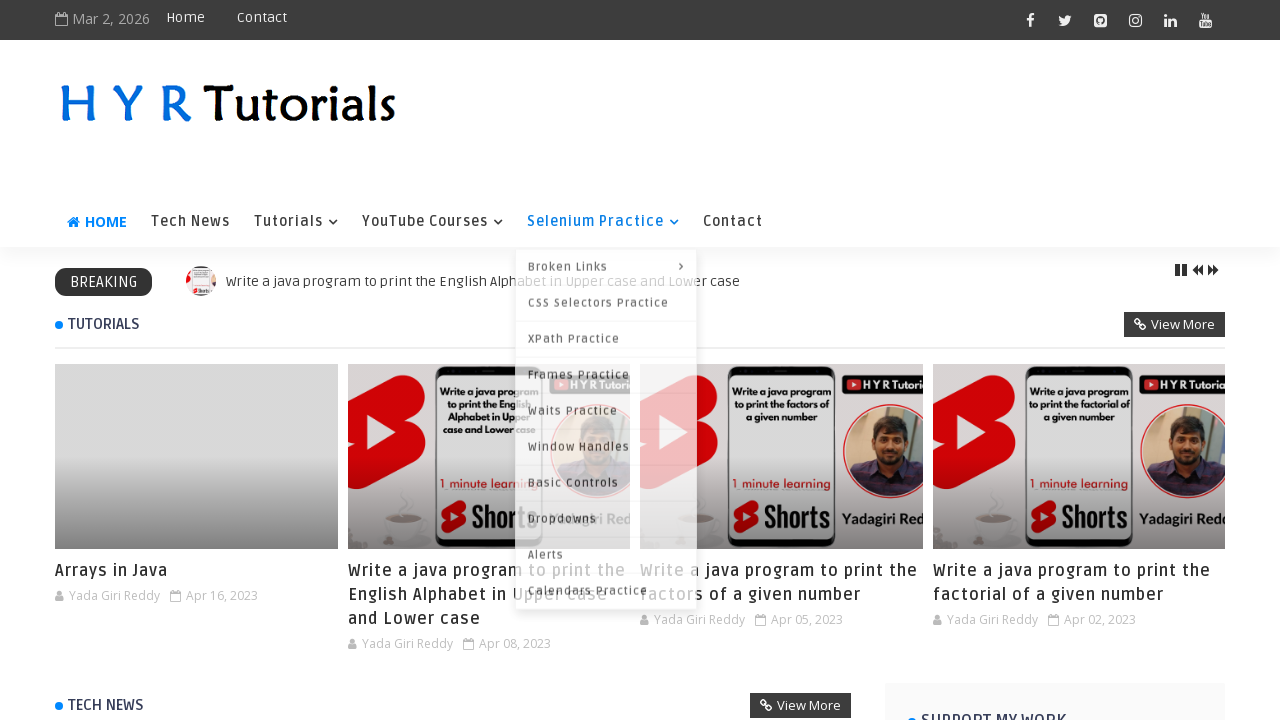

Hovered over 'Window Handles' link in submenu at (606, 444) on xpath=//a[text()='Window Handles']
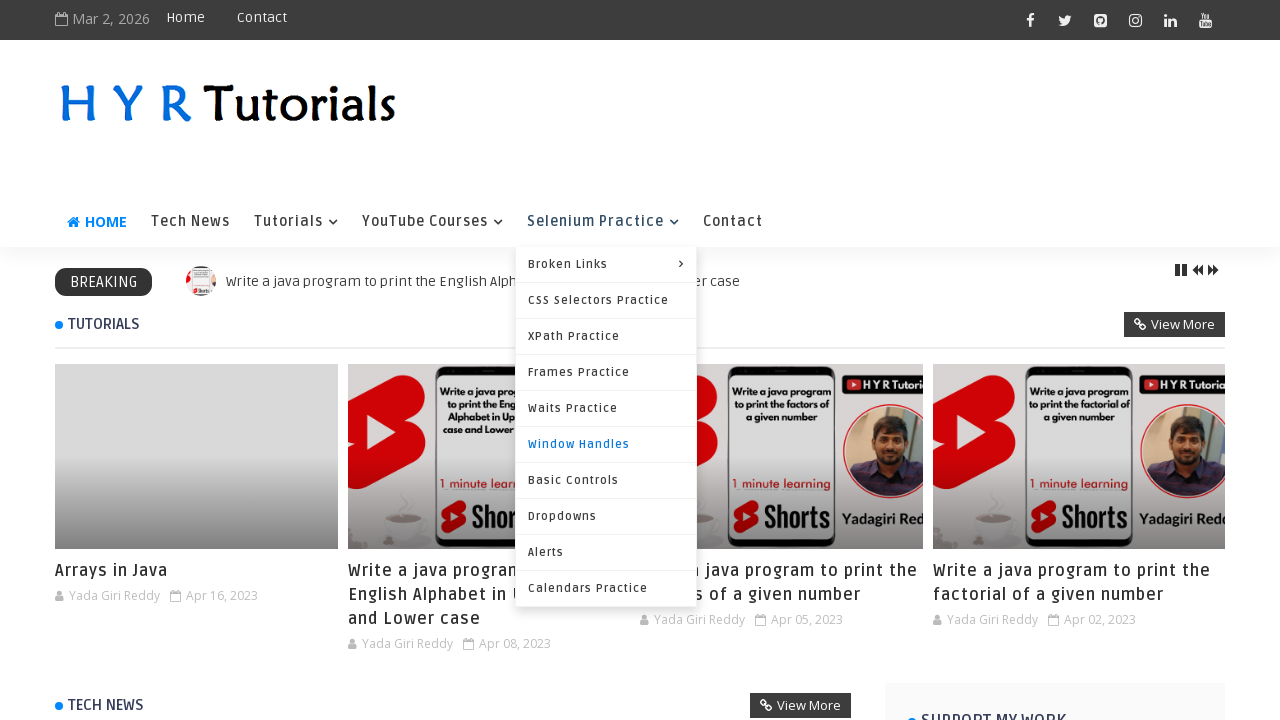

Clicked on 'Window Handles' link to navigate to practice page at (606, 444) on xpath=//a[text()='Window Handles']
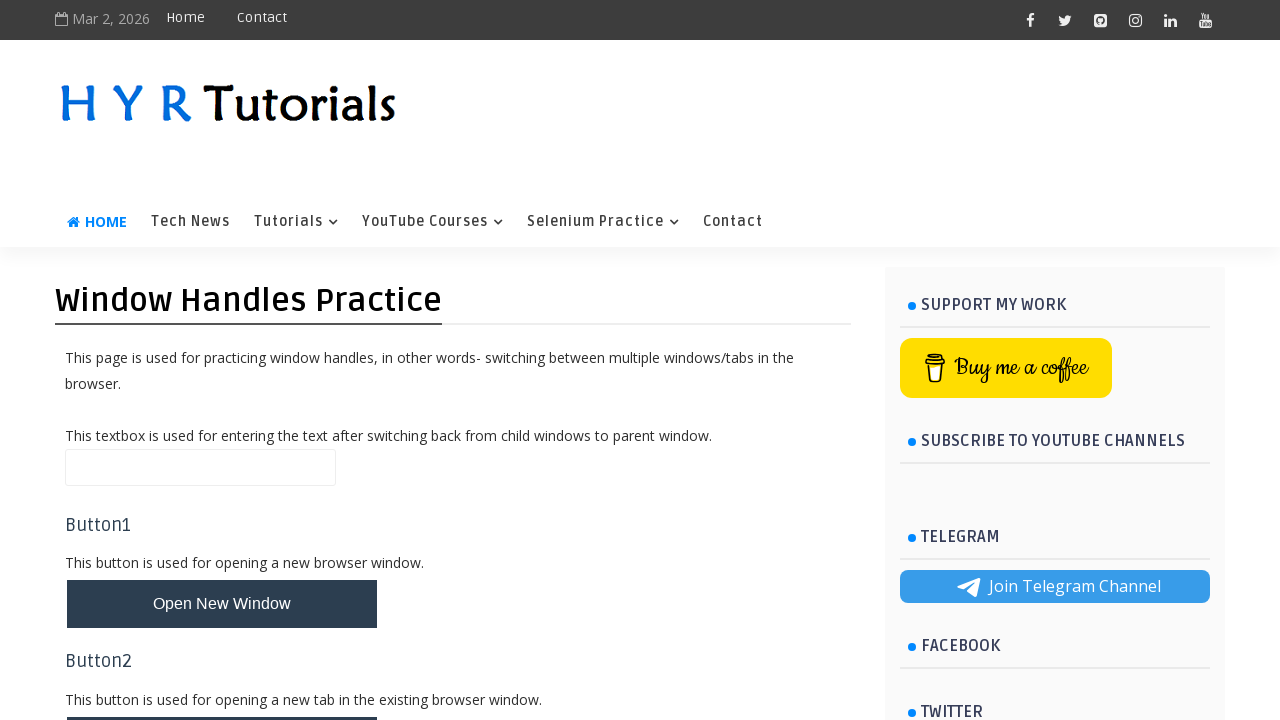

Waited for page navigation to complete (networkidle)
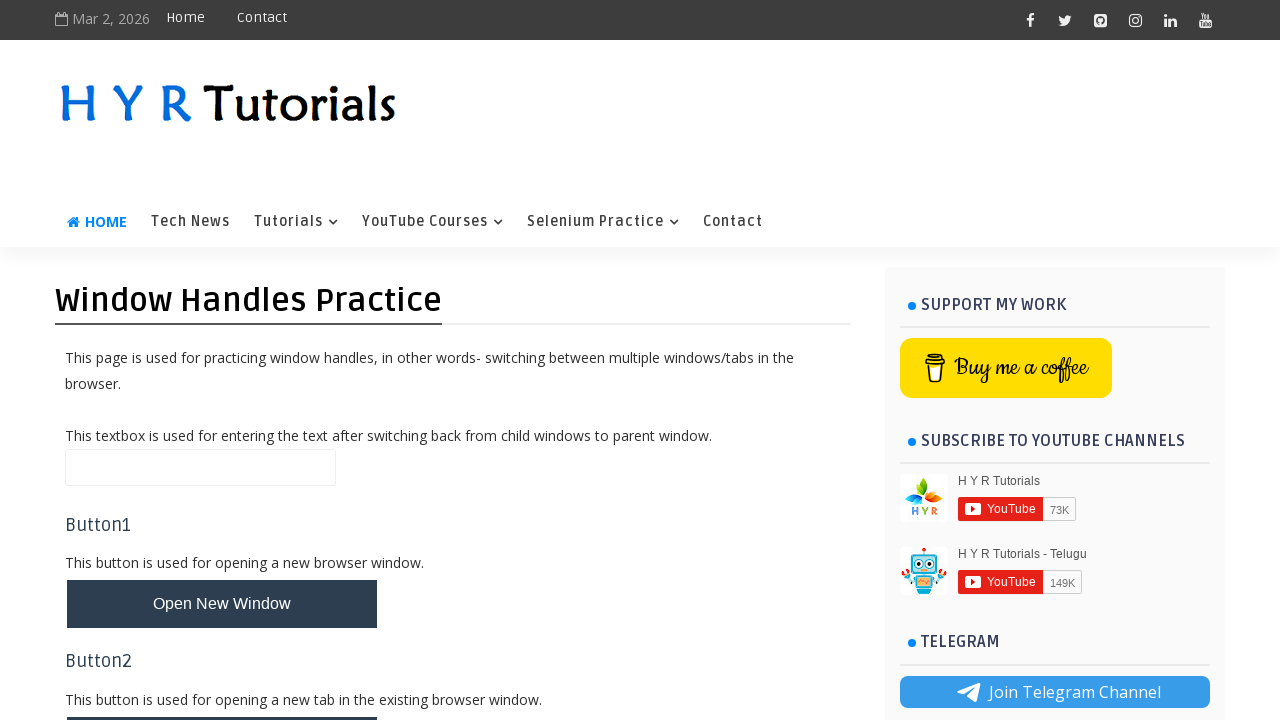

Set up dialog handler to dismiss any alerts
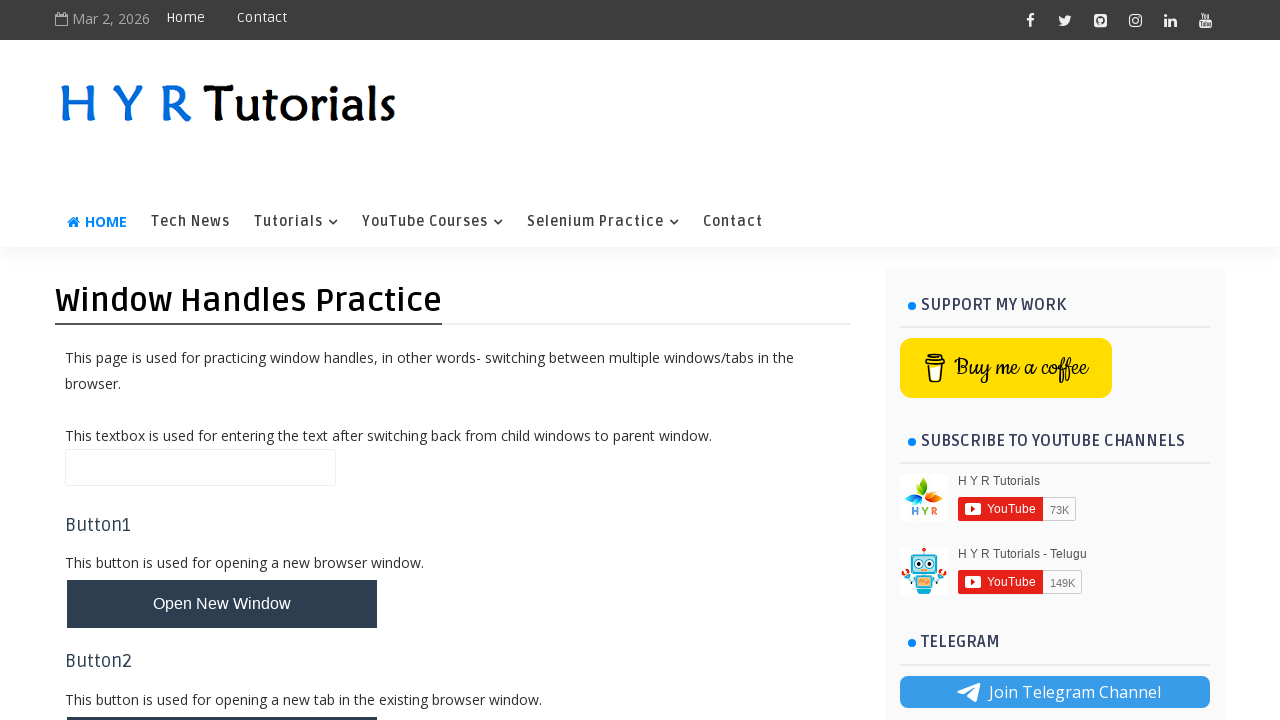

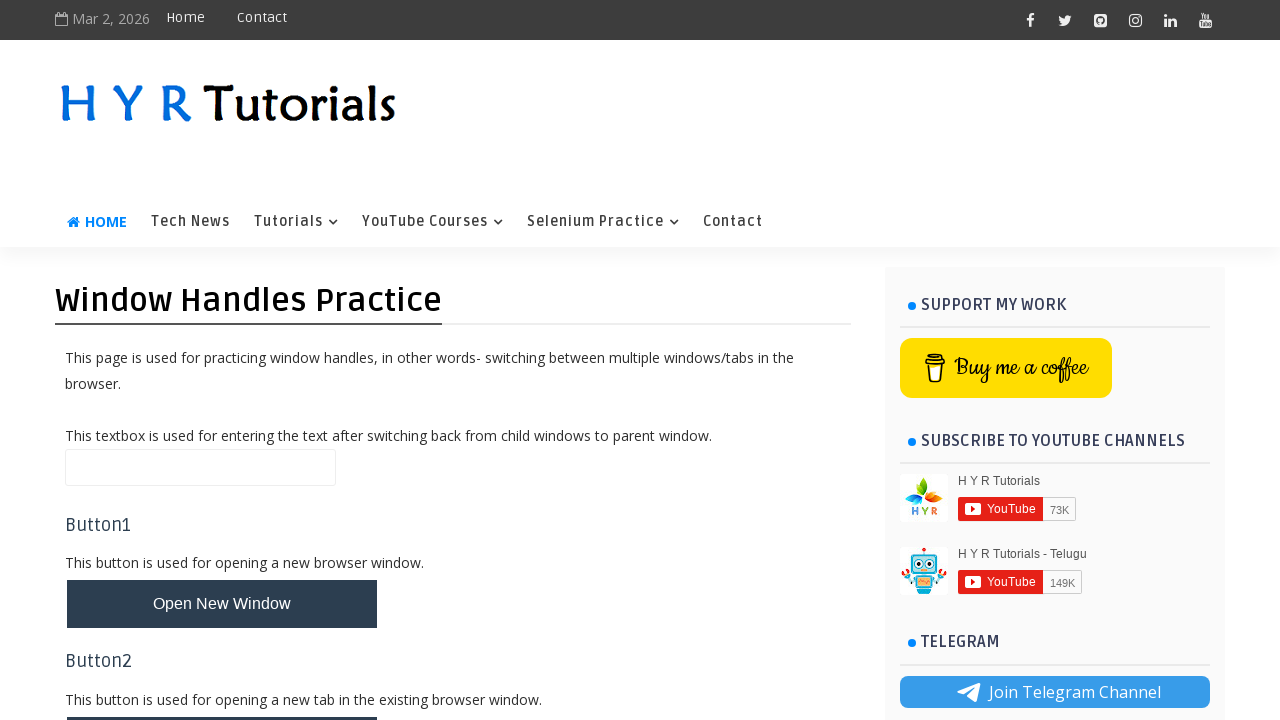